Navigates to Gmail homepage and takes a screenshot of the page

Starting URL: https://www.gmail.com/

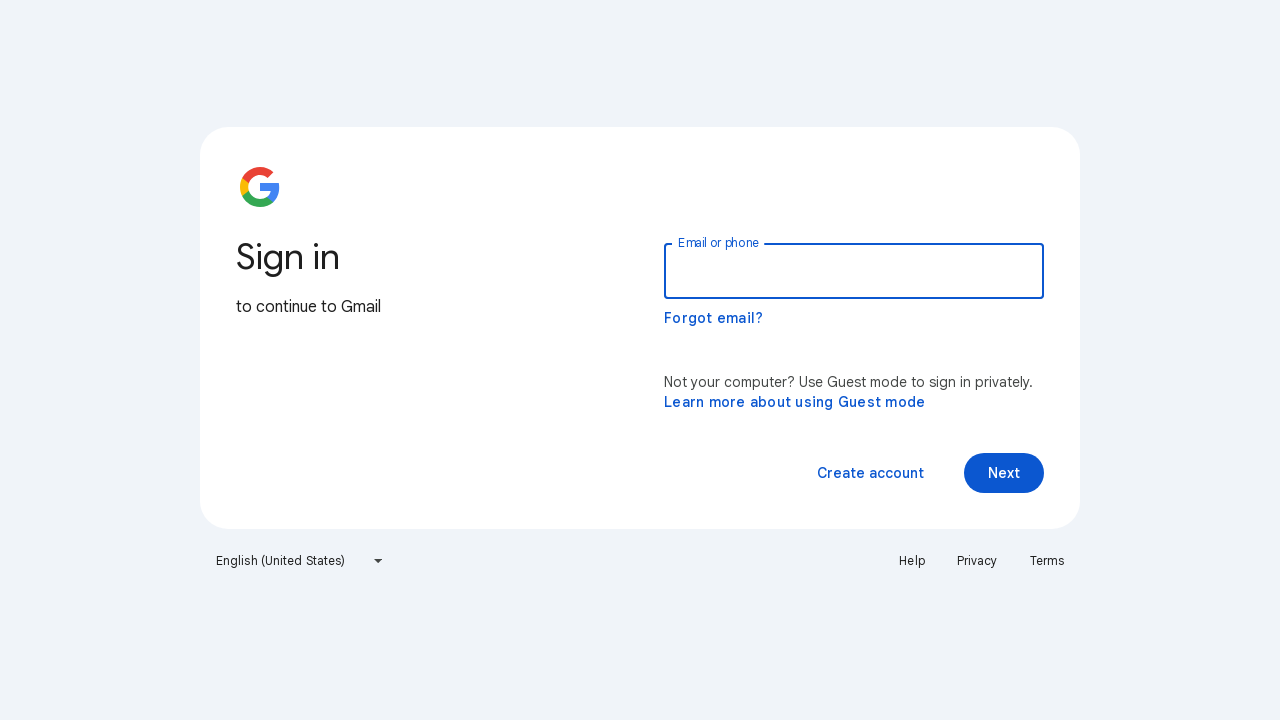

Waited for Gmail homepage to fully load (networkidle)
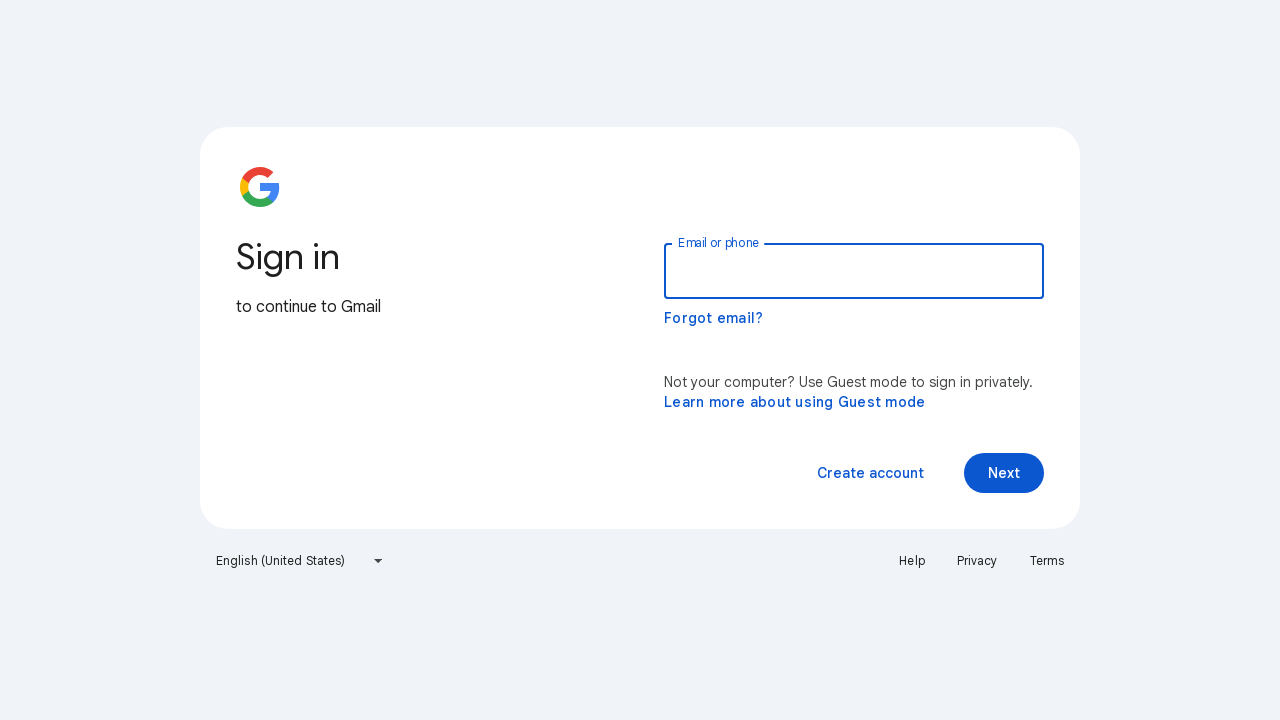

Captured screenshot of Gmail homepage
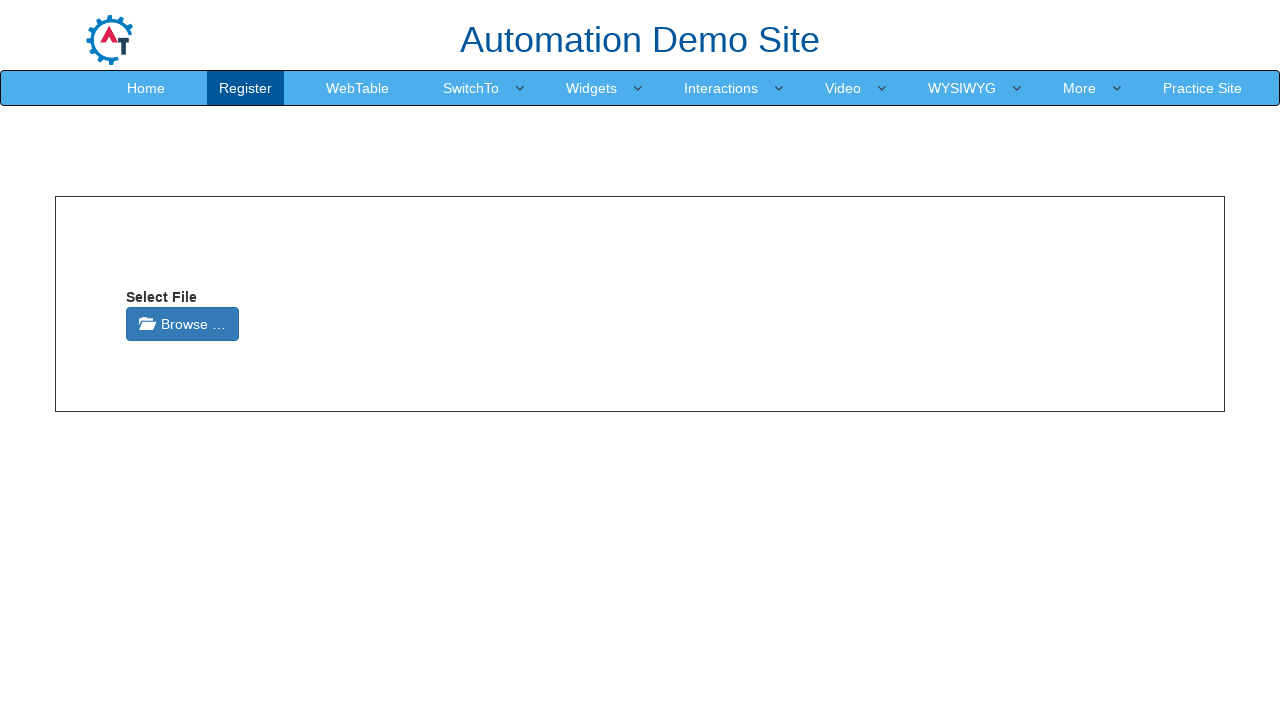

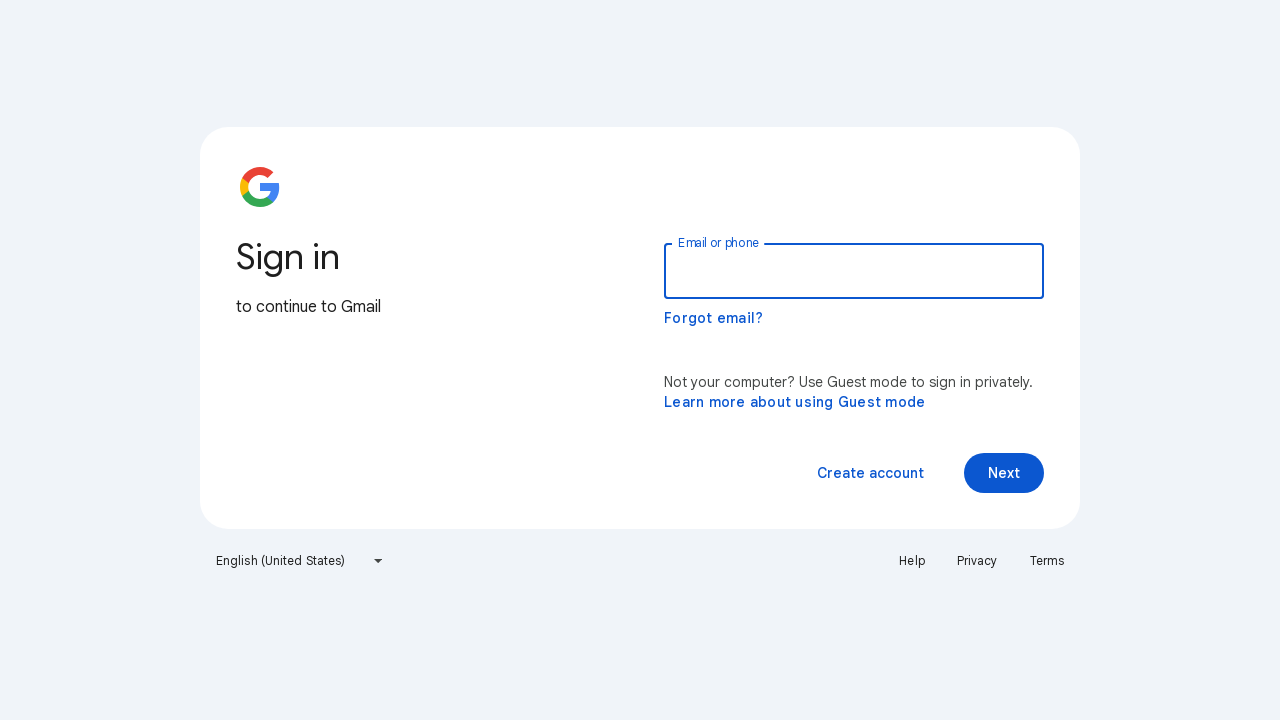